Navigates to the home page and clicks the Get Started button

Starting URL: https://xaltsocnportal.web.app/

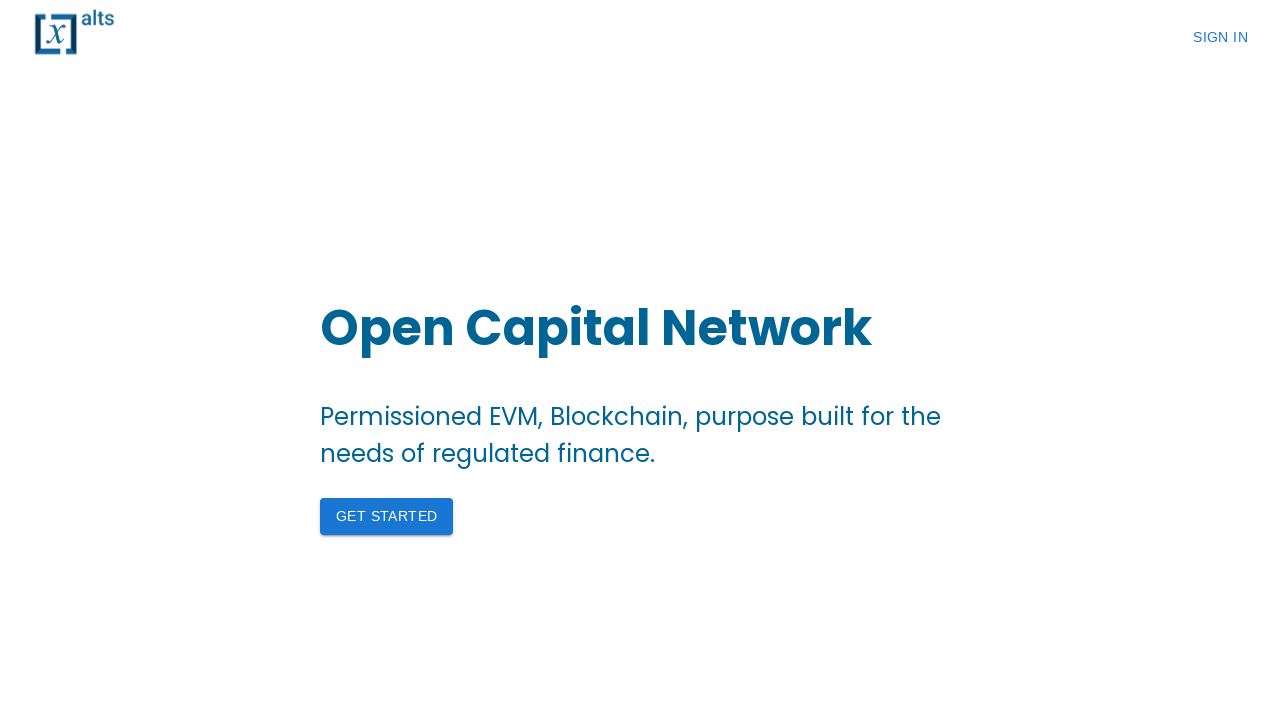

Navigated to home page at https://xaltsocnportal.web.app/
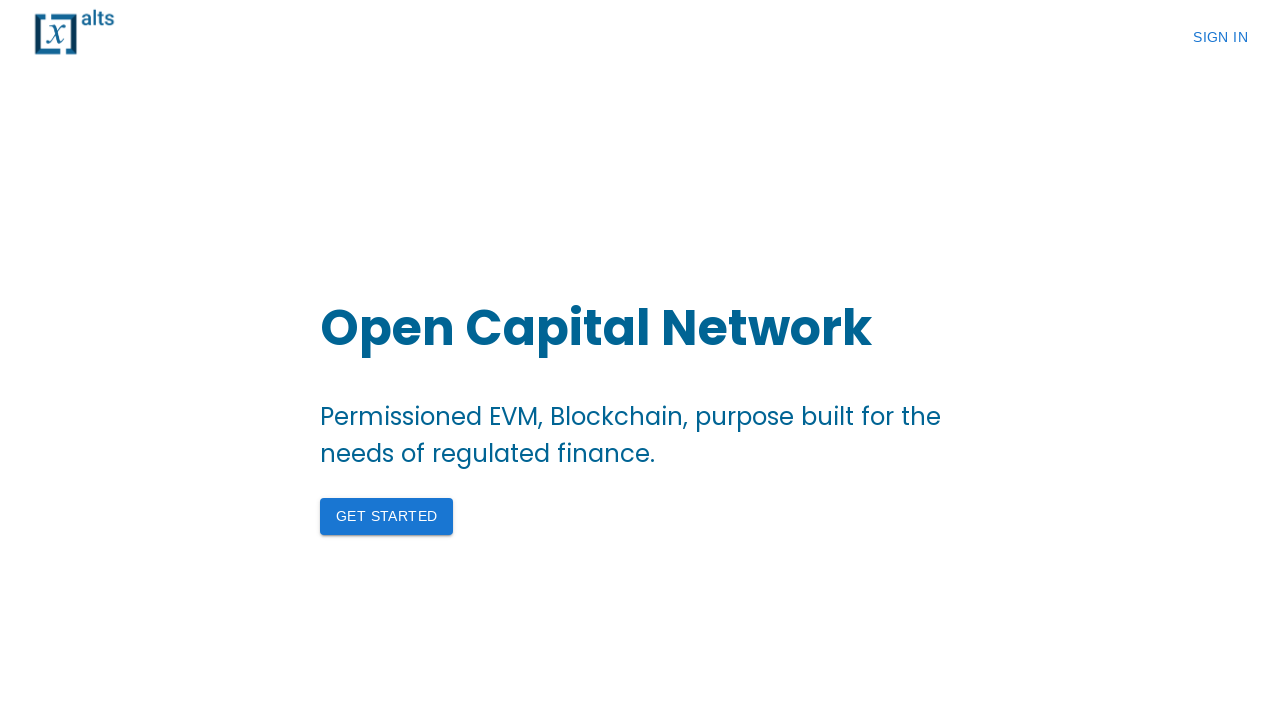

Clicked the Get Started button at (387, 517) on xpath=//button[normalize-space()='Get Started']
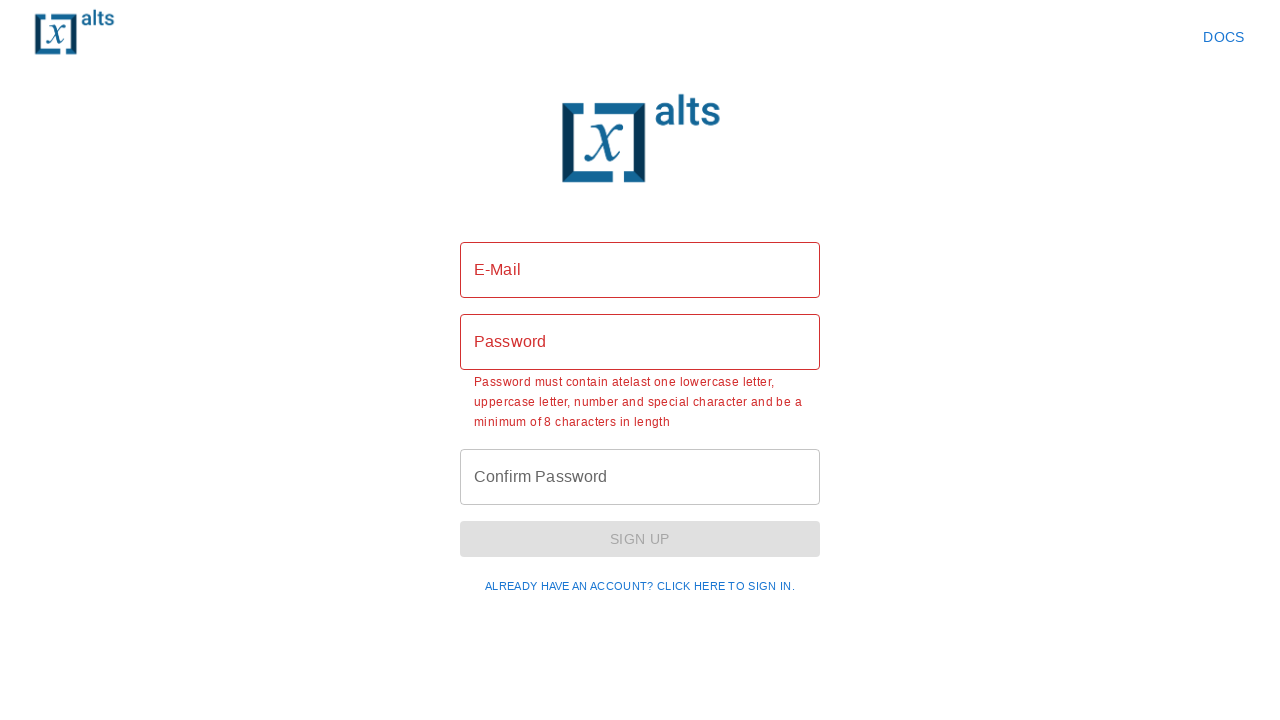

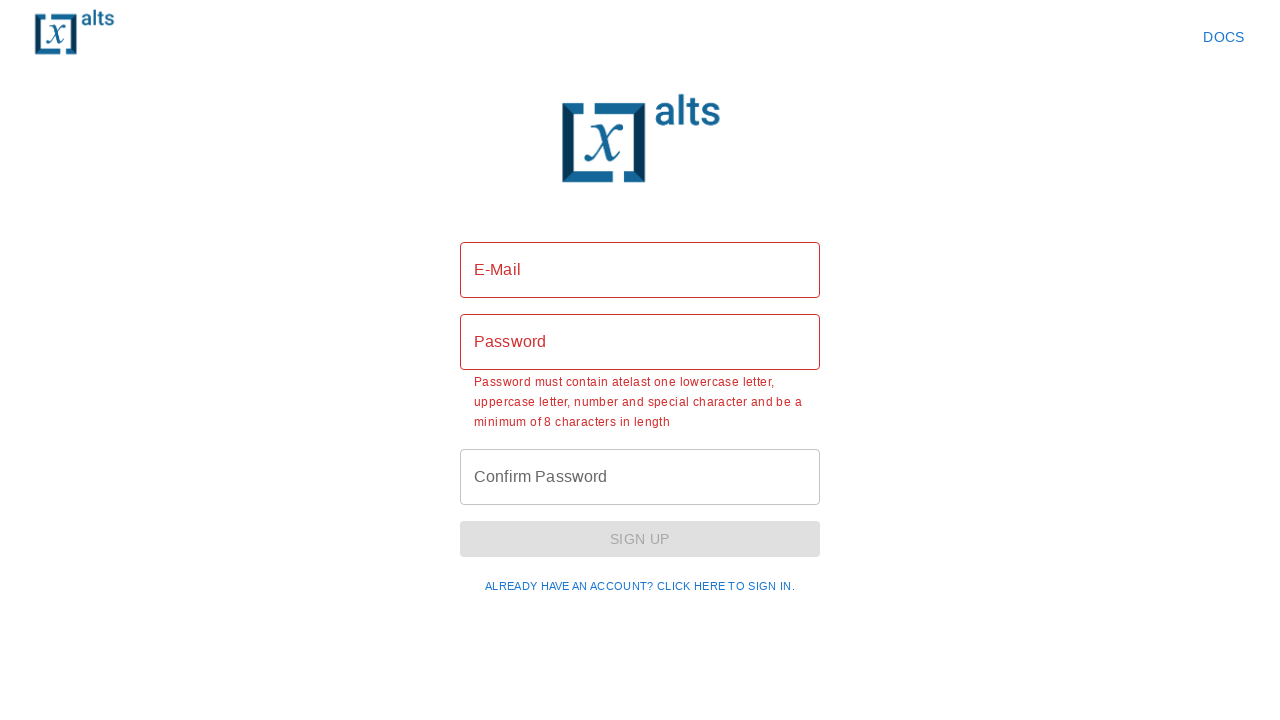